Tests the search functionality on a Czech e-shop by entering a product search term and submitting the search form, then verifying that product results are displayed.

Starting URL: https://www.kokiskashop.cz/

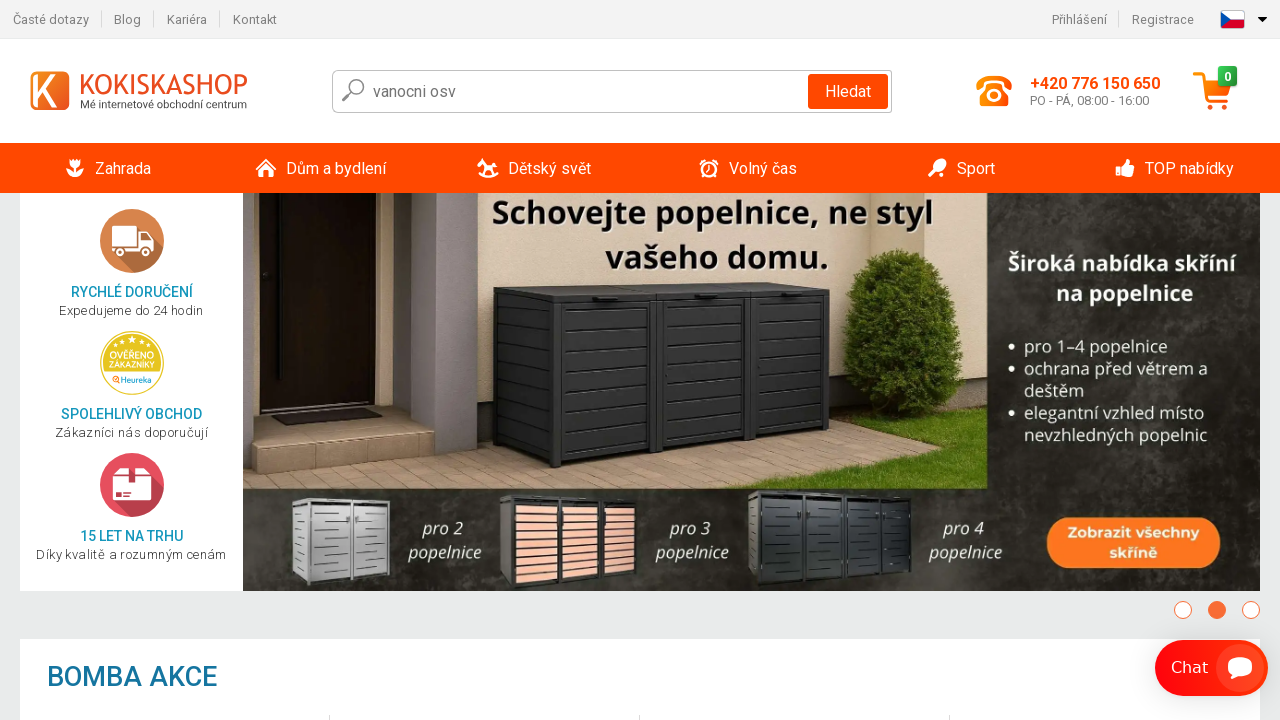

Filled search field with 'stůl' on #main-search-inputfield
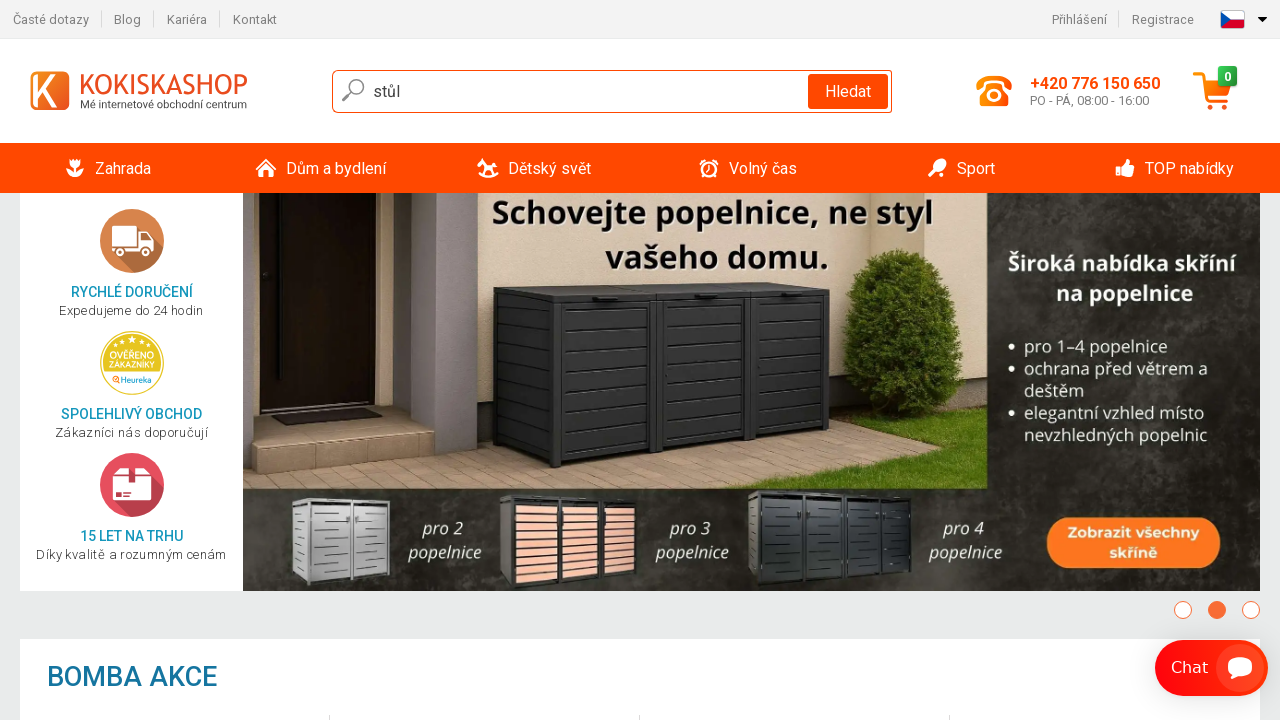

Clicked search button at (848, 91) on .header-search__search-btn
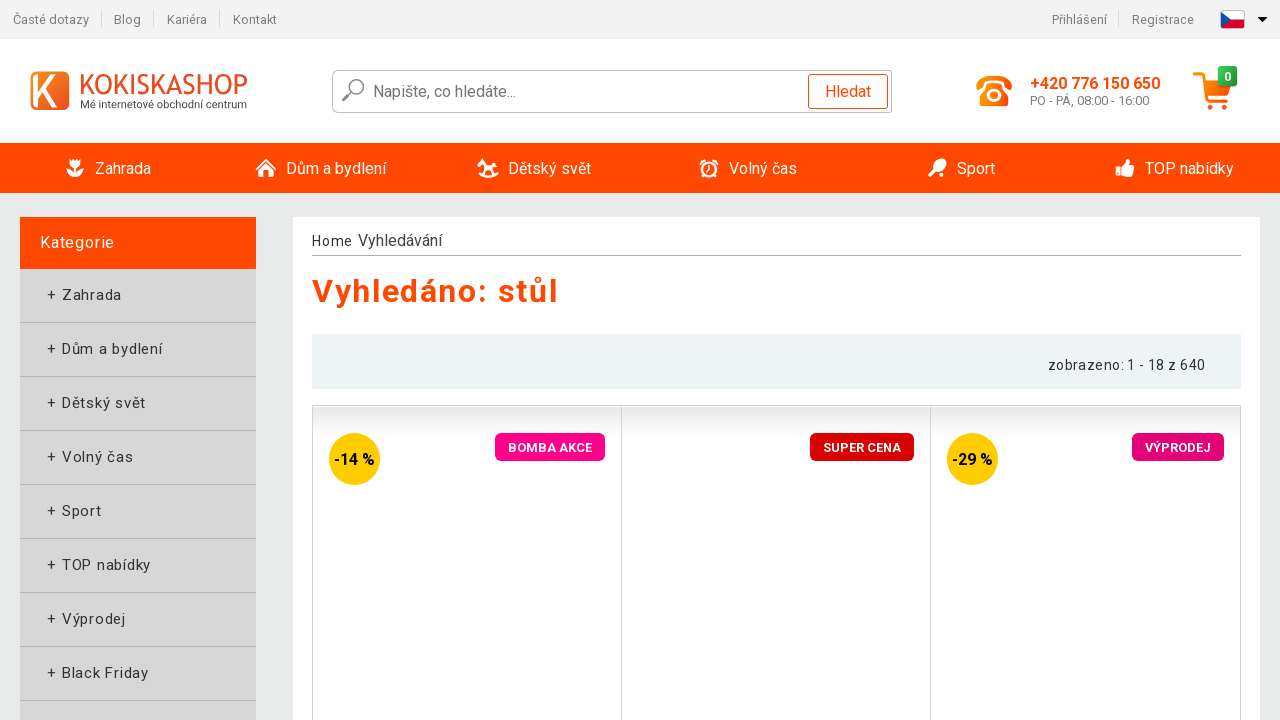

Pressed Enter to submit search form on #main-search-inputfield
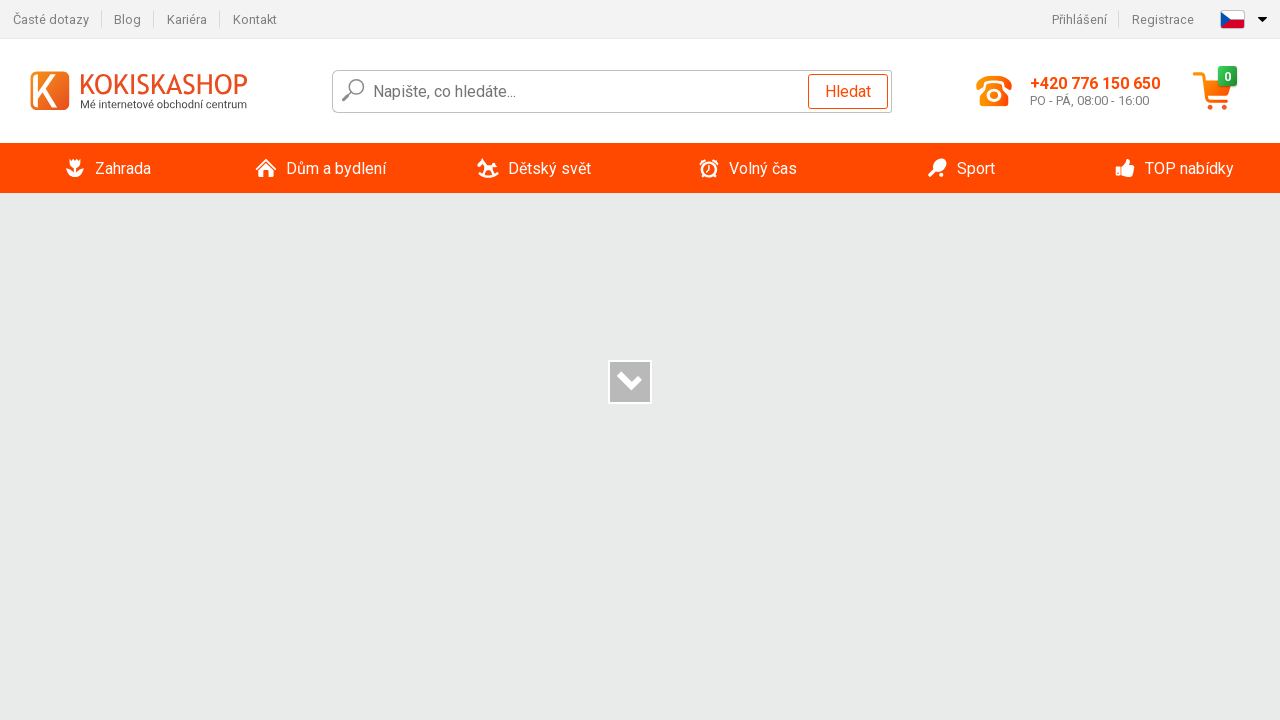

Product search results loaded and displayed
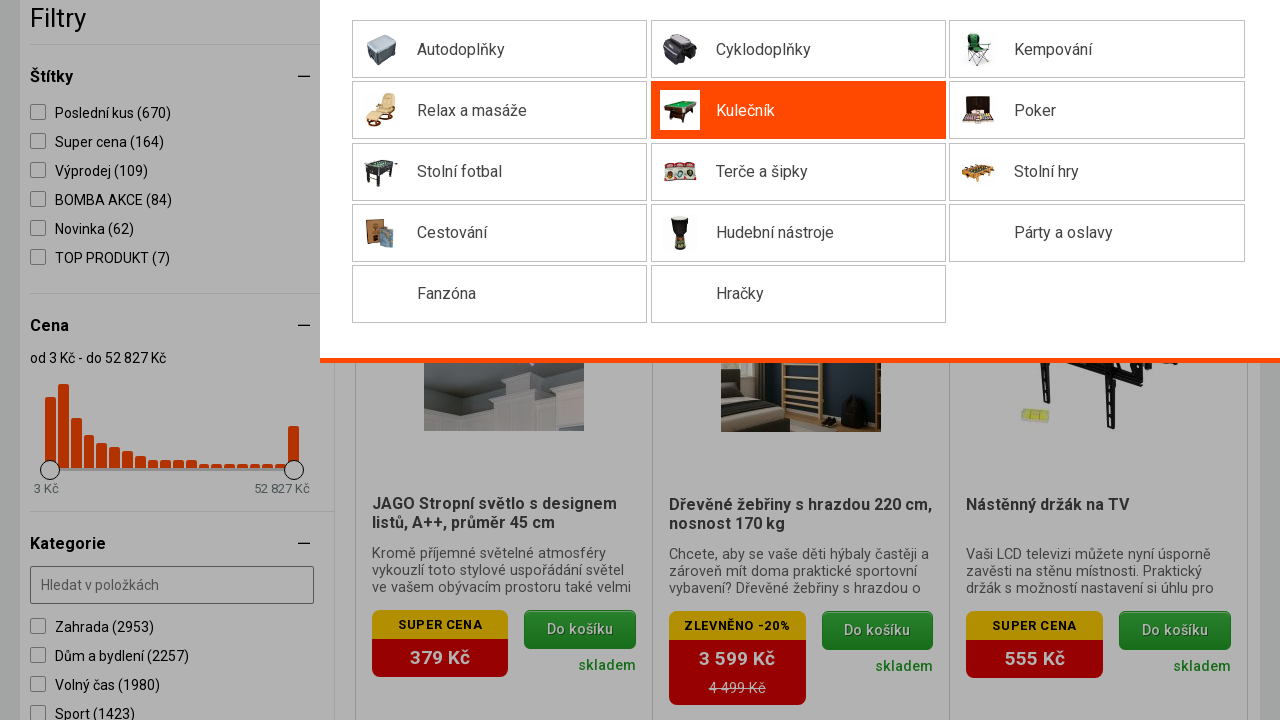

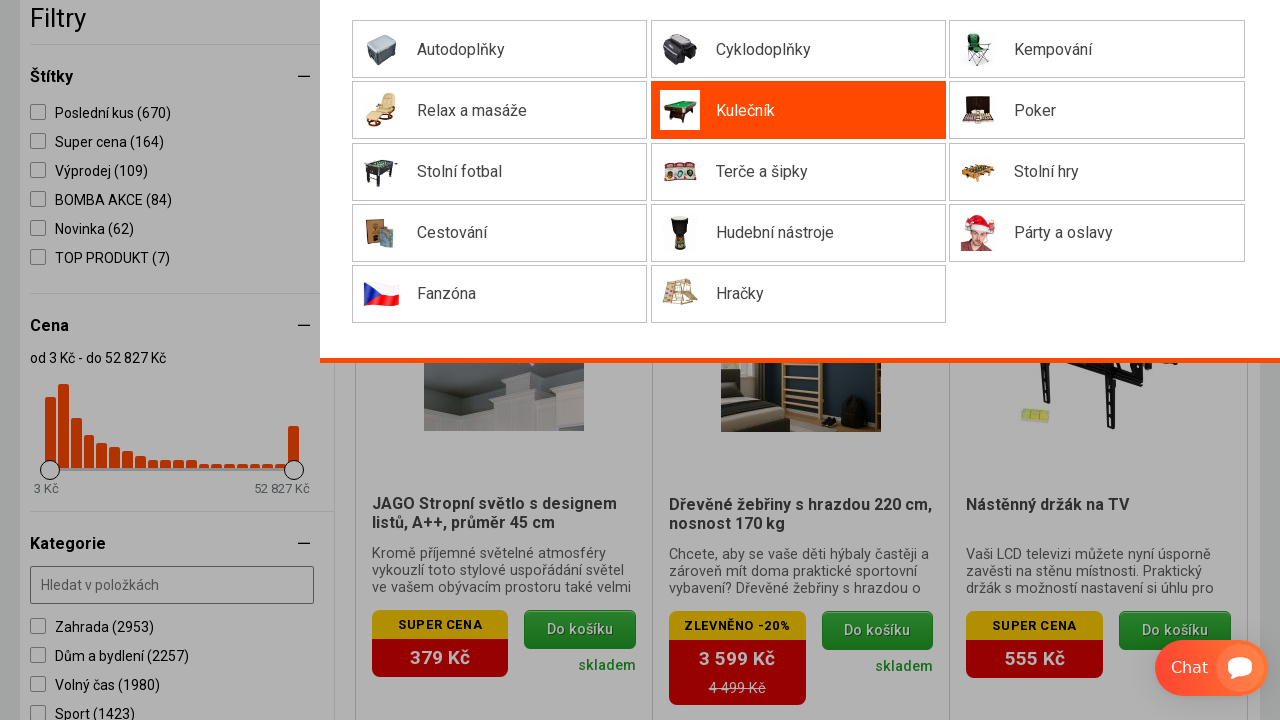